Tests dynamic controls by clicking on the Dynamic Controls link, selecting a checkbox and removing it, then adding it back and verifying the "It's back!" message appears

Starting URL: https://the-internet.herokuapp.com/

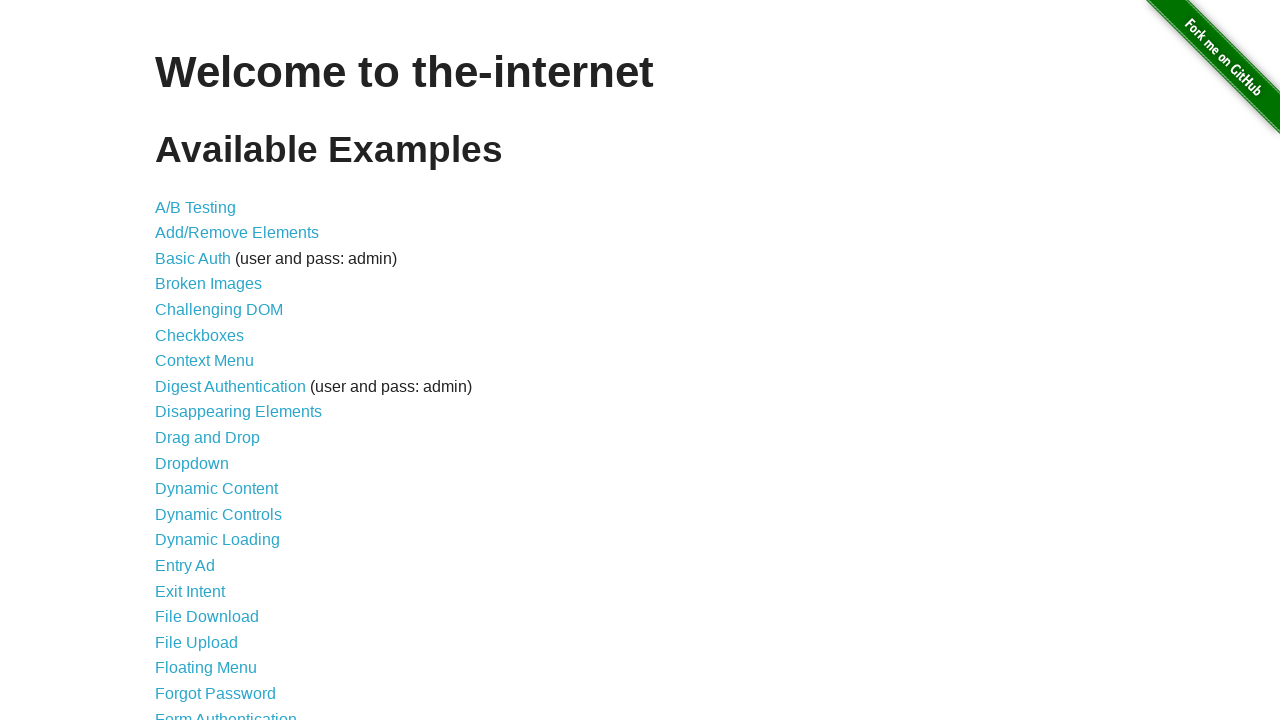

Clicked on the Dynamic Controls link at (218, 514) on xpath=//a[text()='Dynamic Controls']
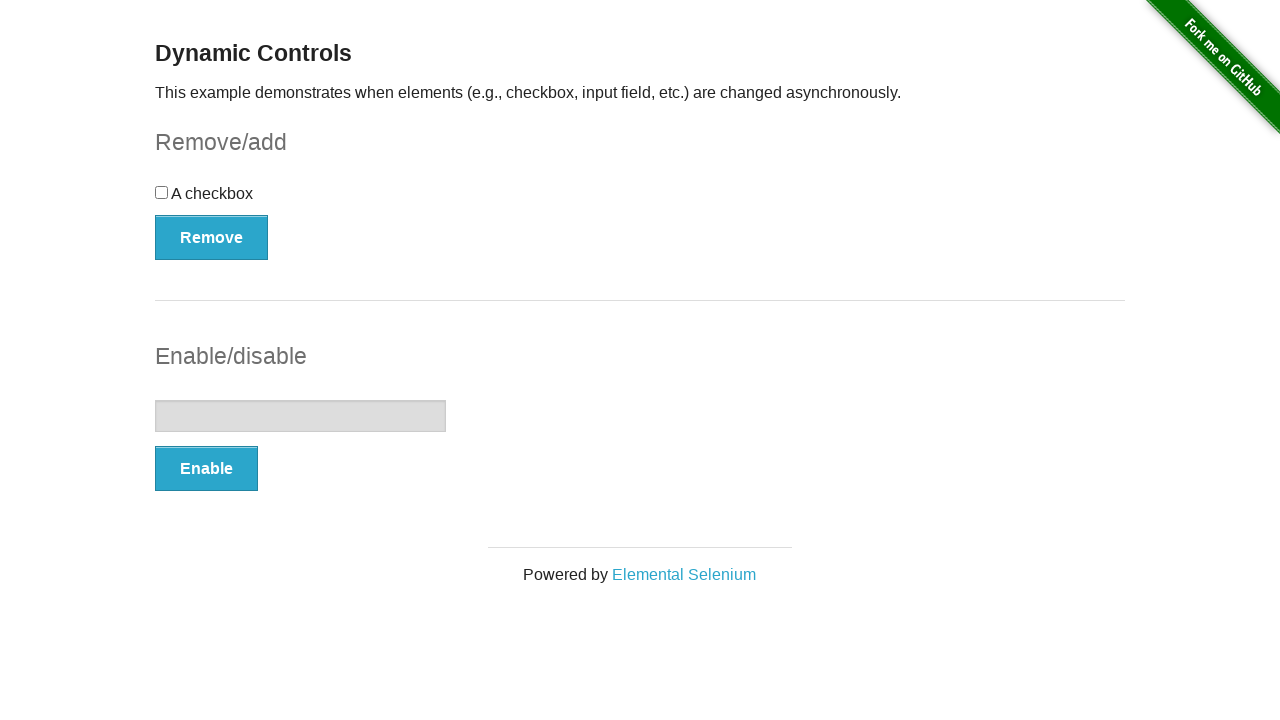

Selected the checkbox at (162, 192) on xpath=//input[@label='blah']
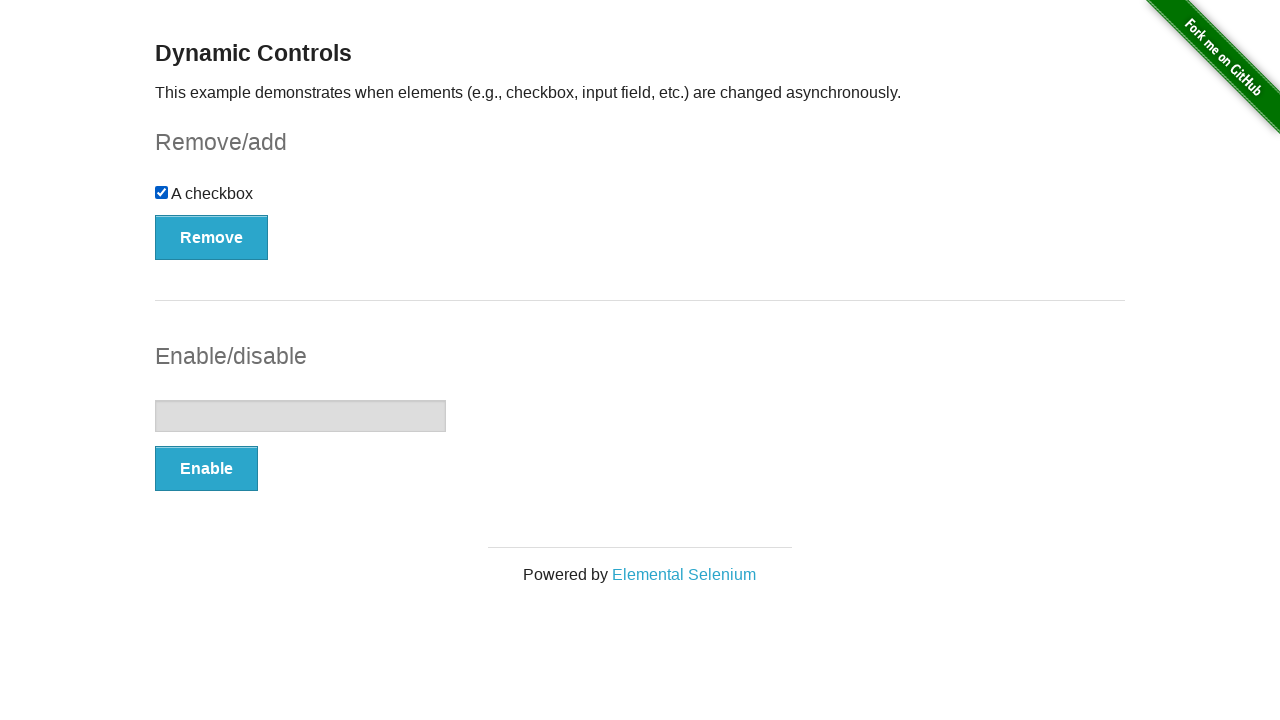

Clicked the Remove button to remove the checkbox at (212, 237) on xpath=//button[text()='Remove']
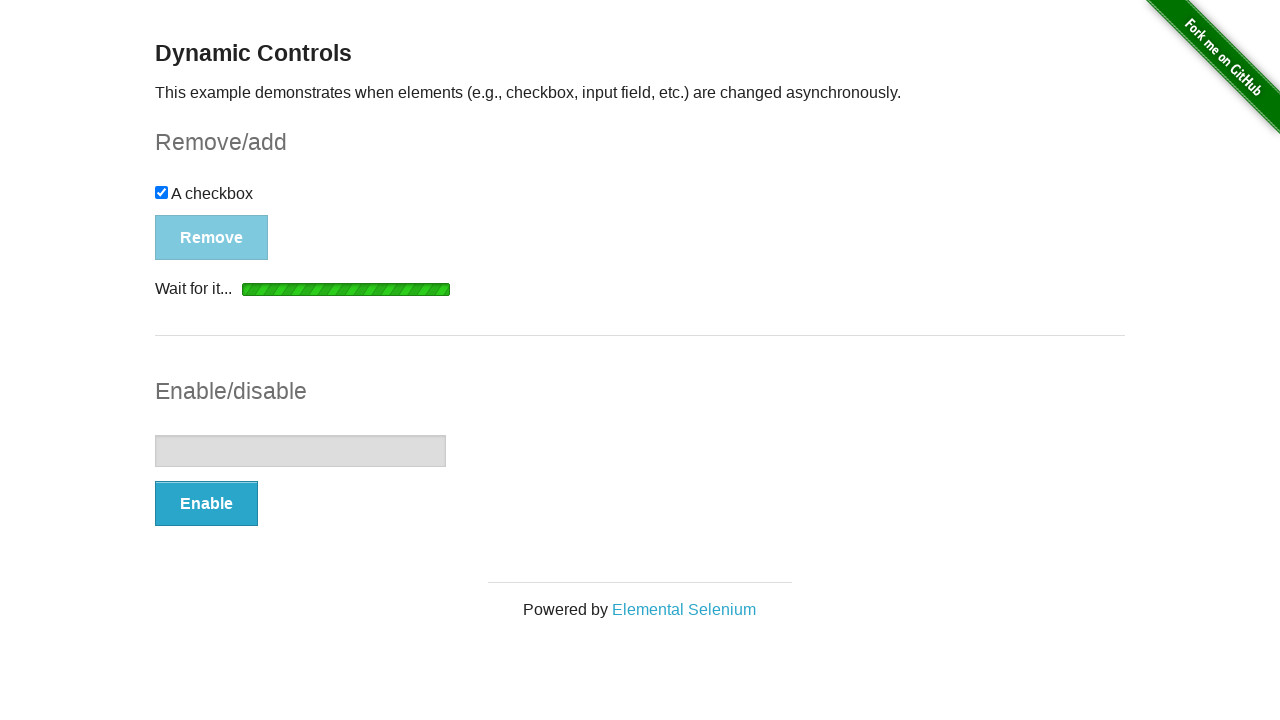

Waited for the Add button to appear
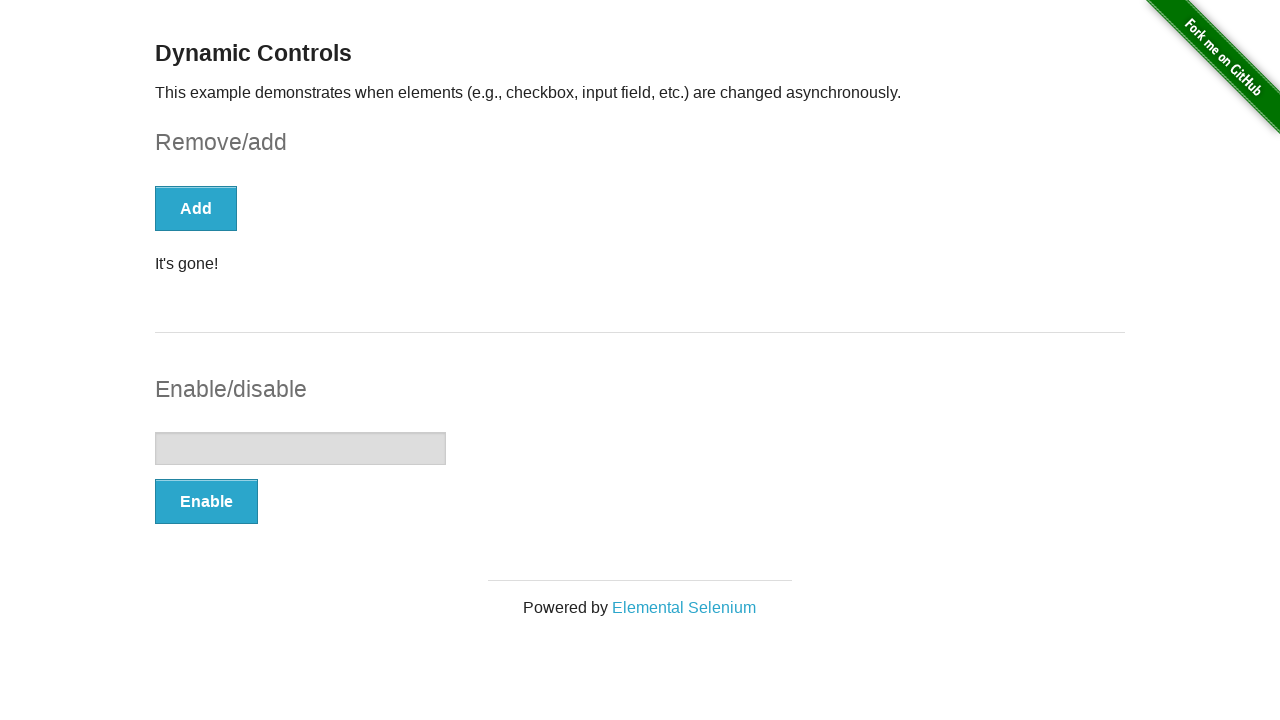

Clicked the Add button to restore the checkbox at (196, 208) on xpath=//button[text()='Add']
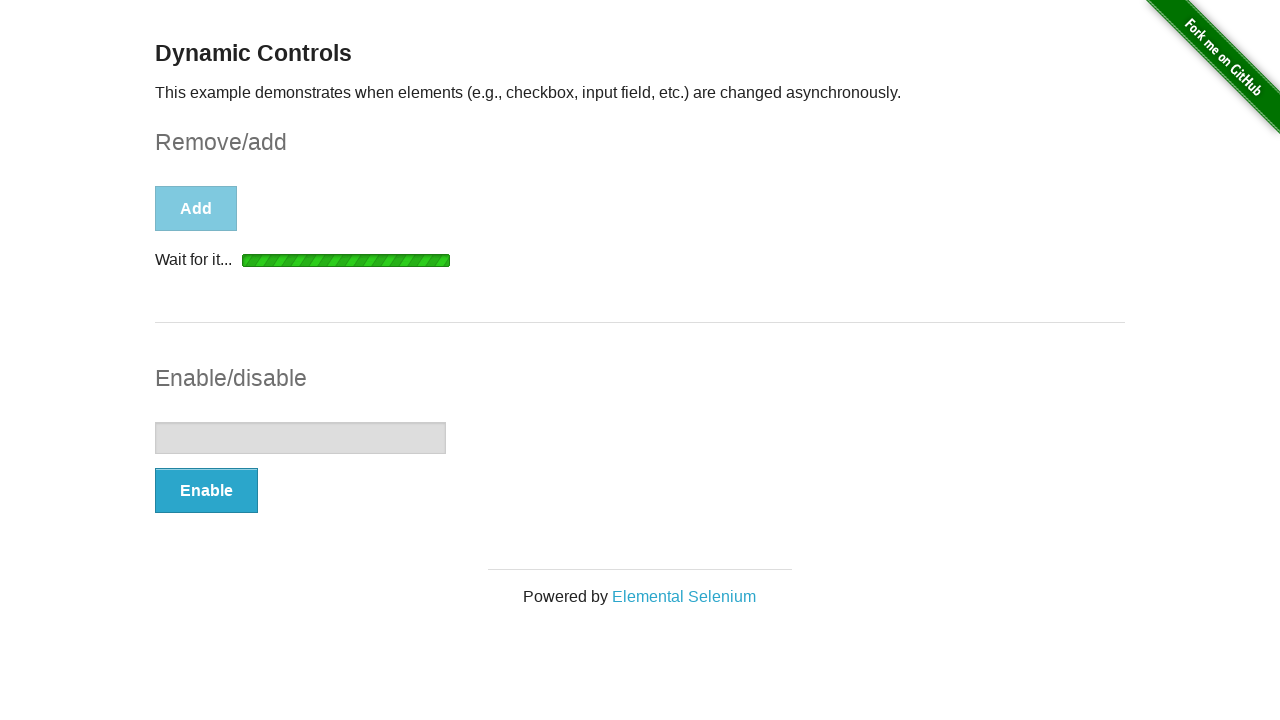

Waited for the success message to appear
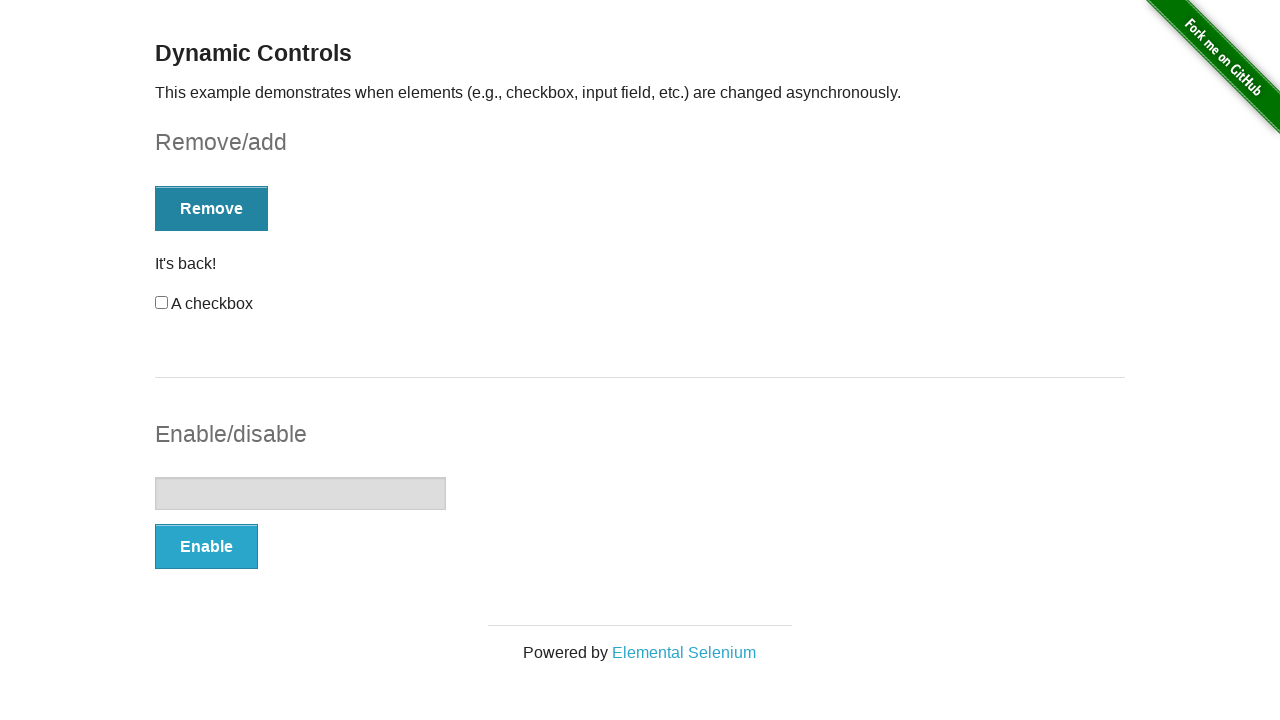

Verified success message: 'It's back!'
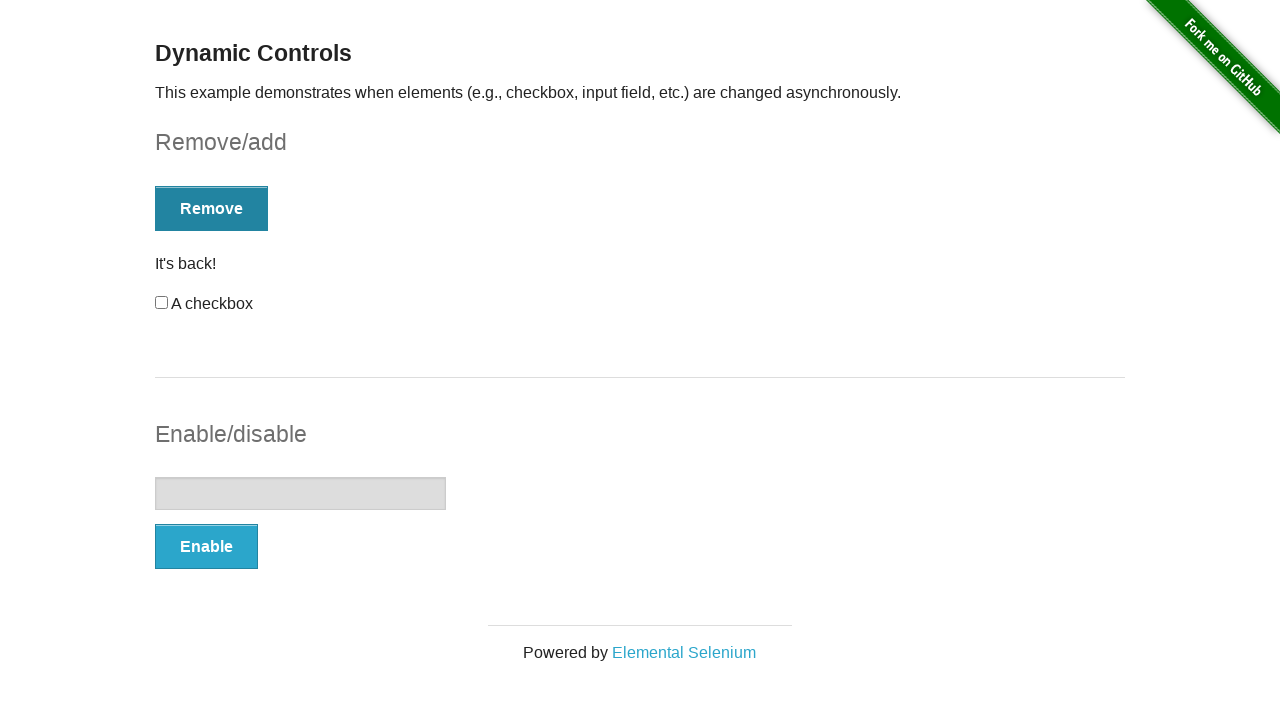

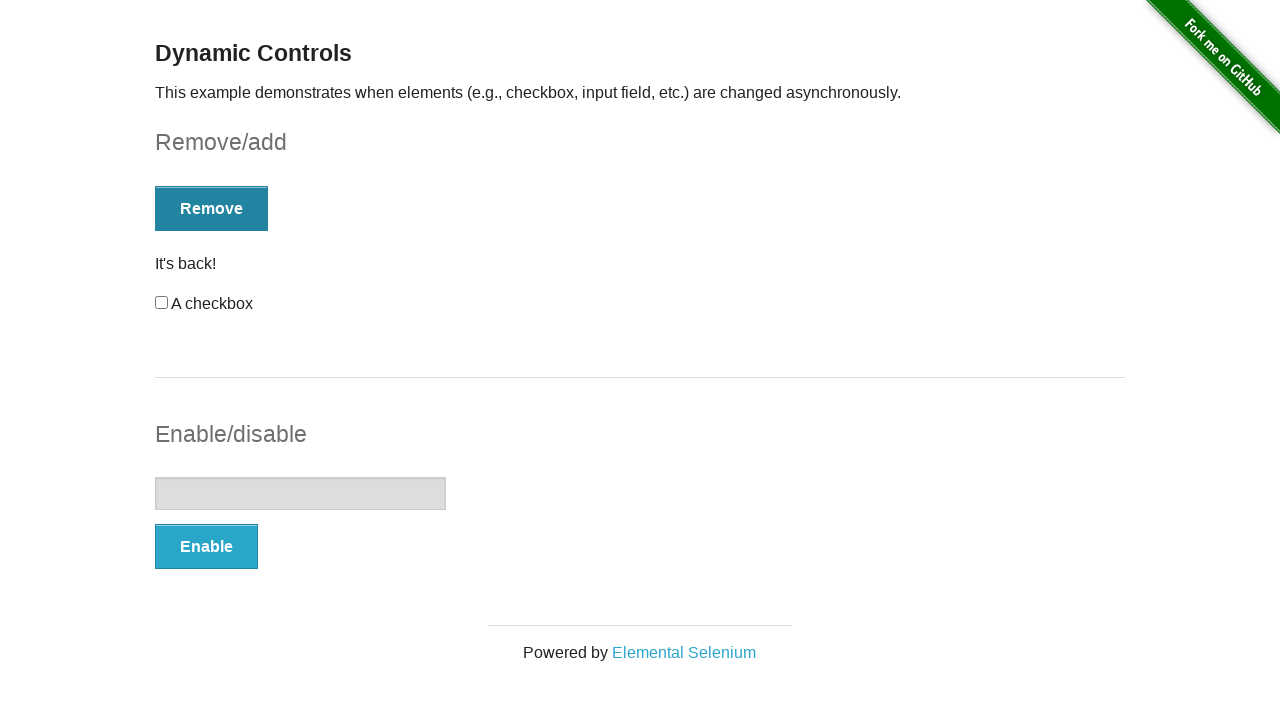